Tests different click interactions on a buttons demo page - performs double-click, right-click, and regular click actions, then verifies that the appropriate confirmation messages are displayed for each action.

Starting URL: https://demoqa.com/buttons

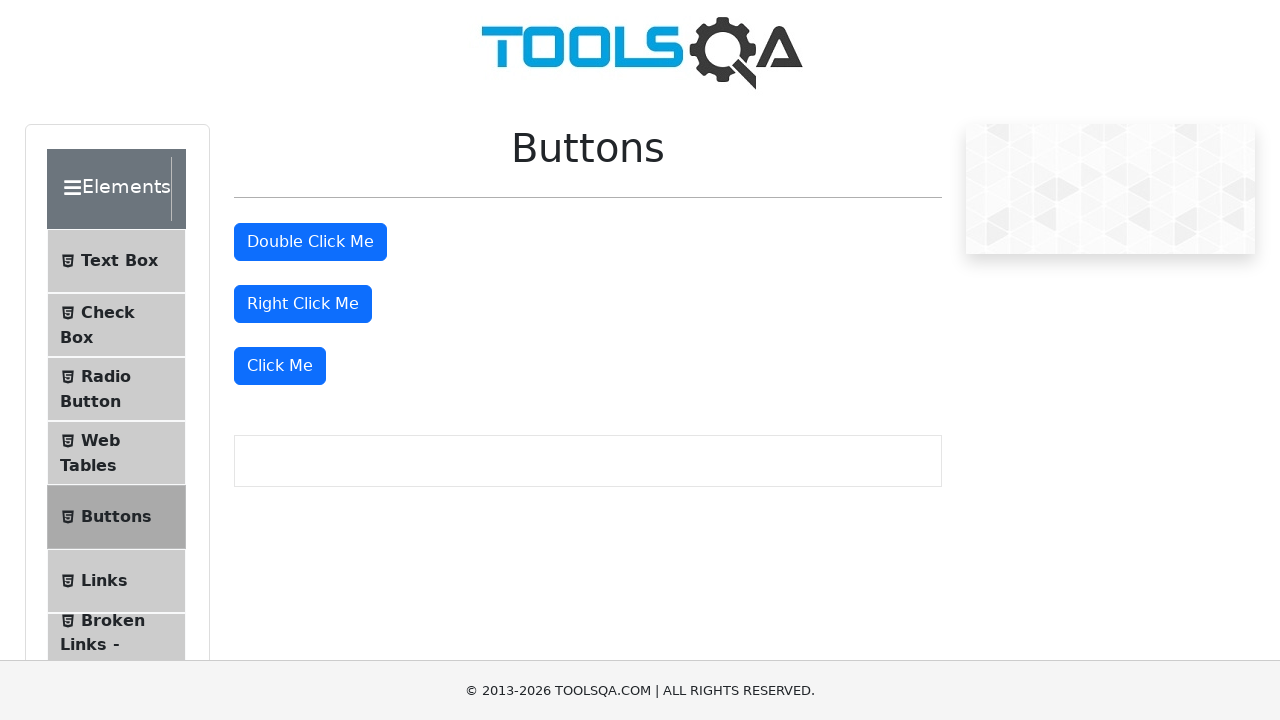

Double-clicked the double click button at (310, 242) on #doubleClickBtn
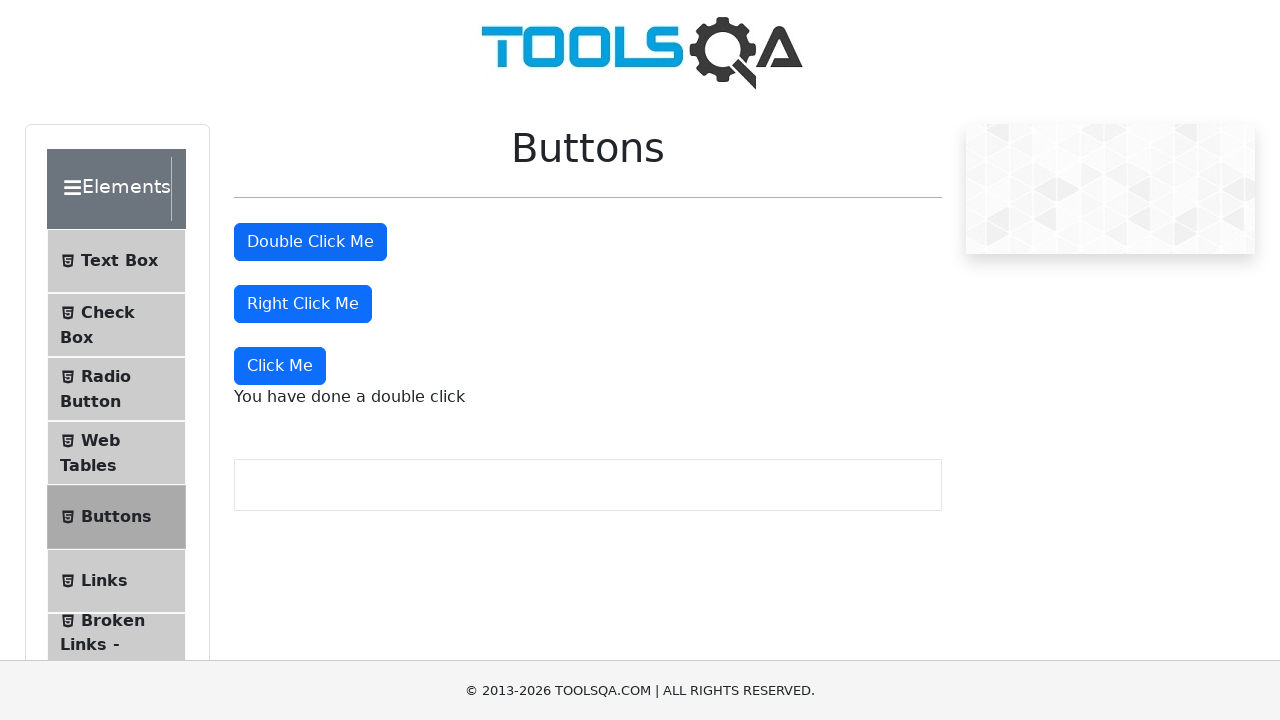

Right-clicked the right click button at (303, 304) on #rightClickBtn
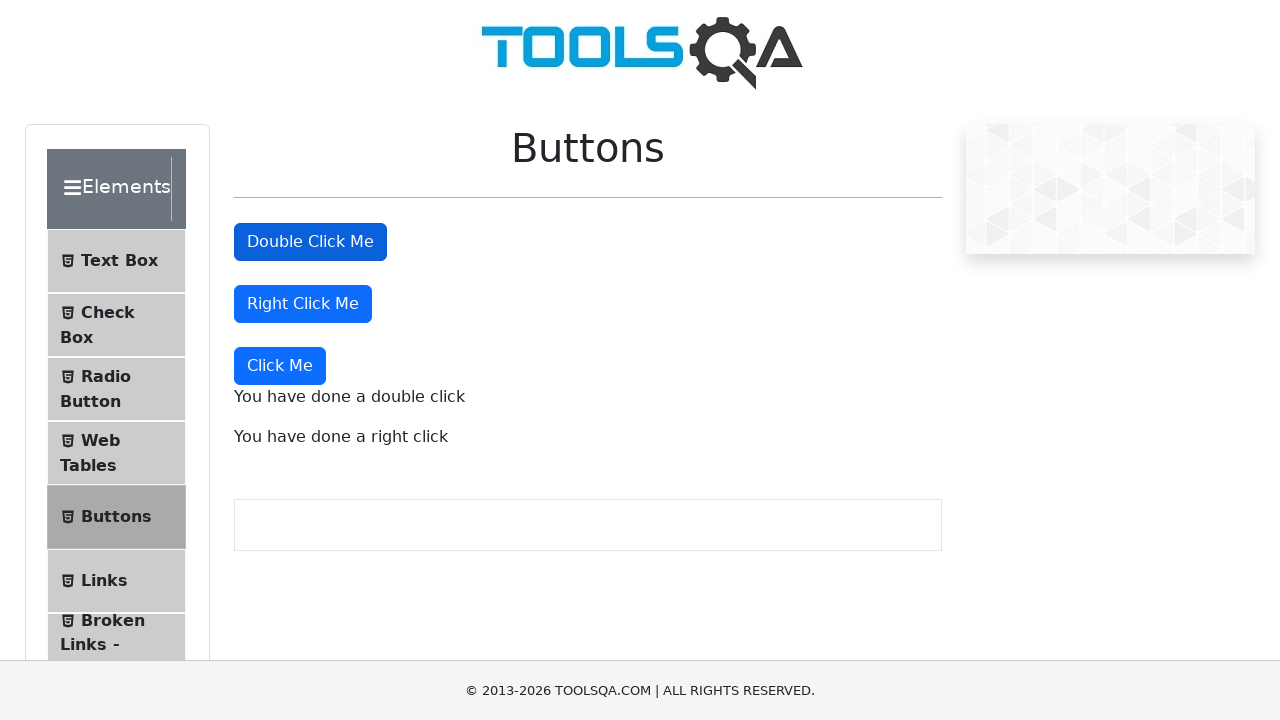

Clicked the dynamic 'Click Me' button at (280, 366) on xpath=//button[starts-with(text(),'Click Me')]
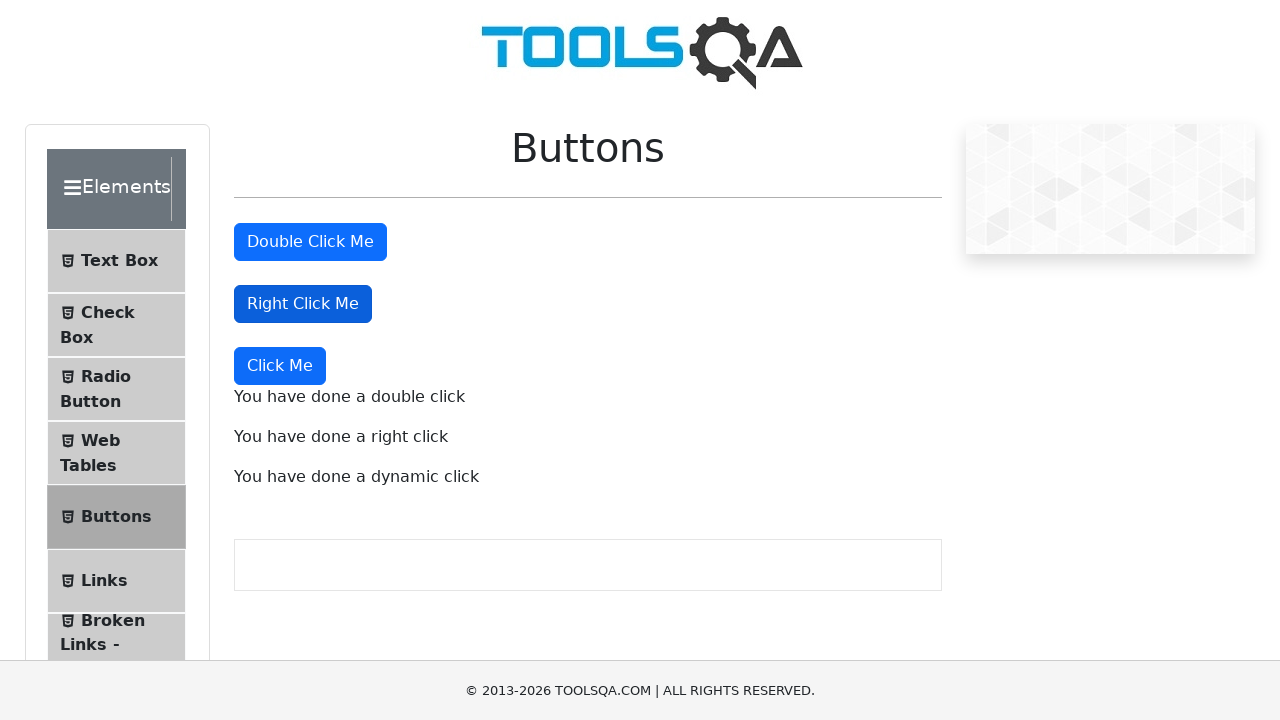

Double click confirmation message appeared
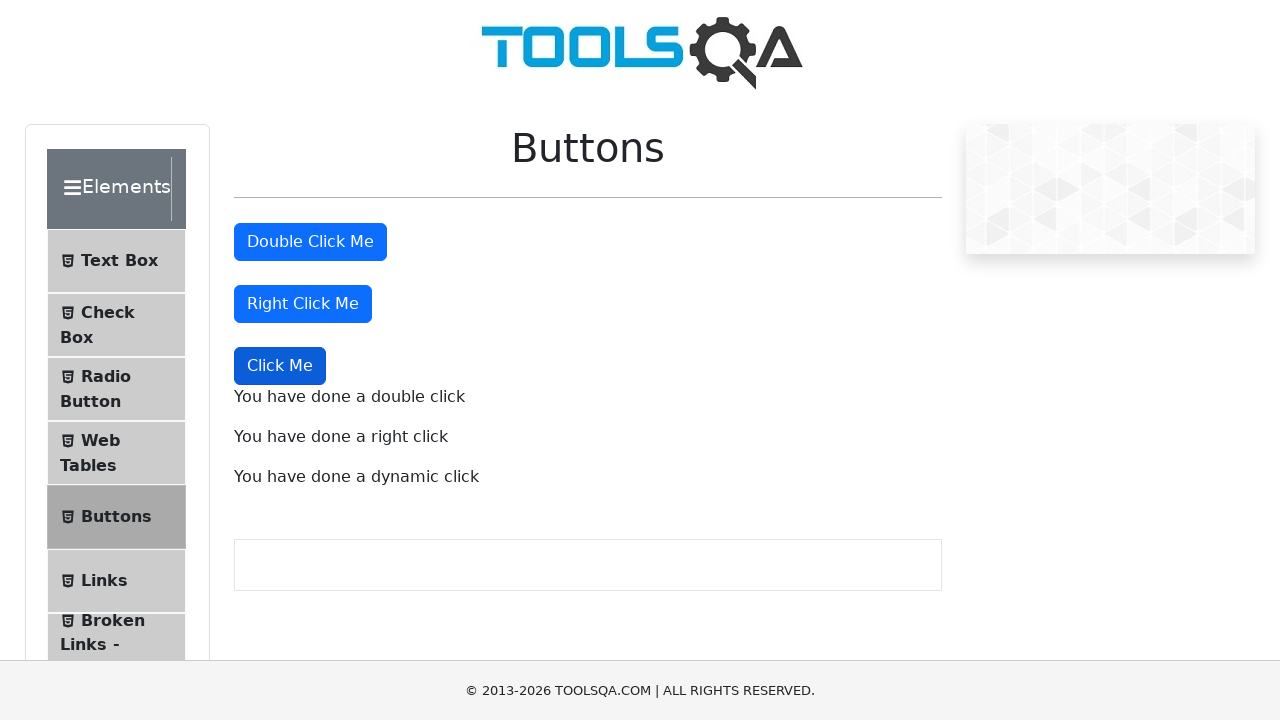

Verified double click message: 'You have done a double click'
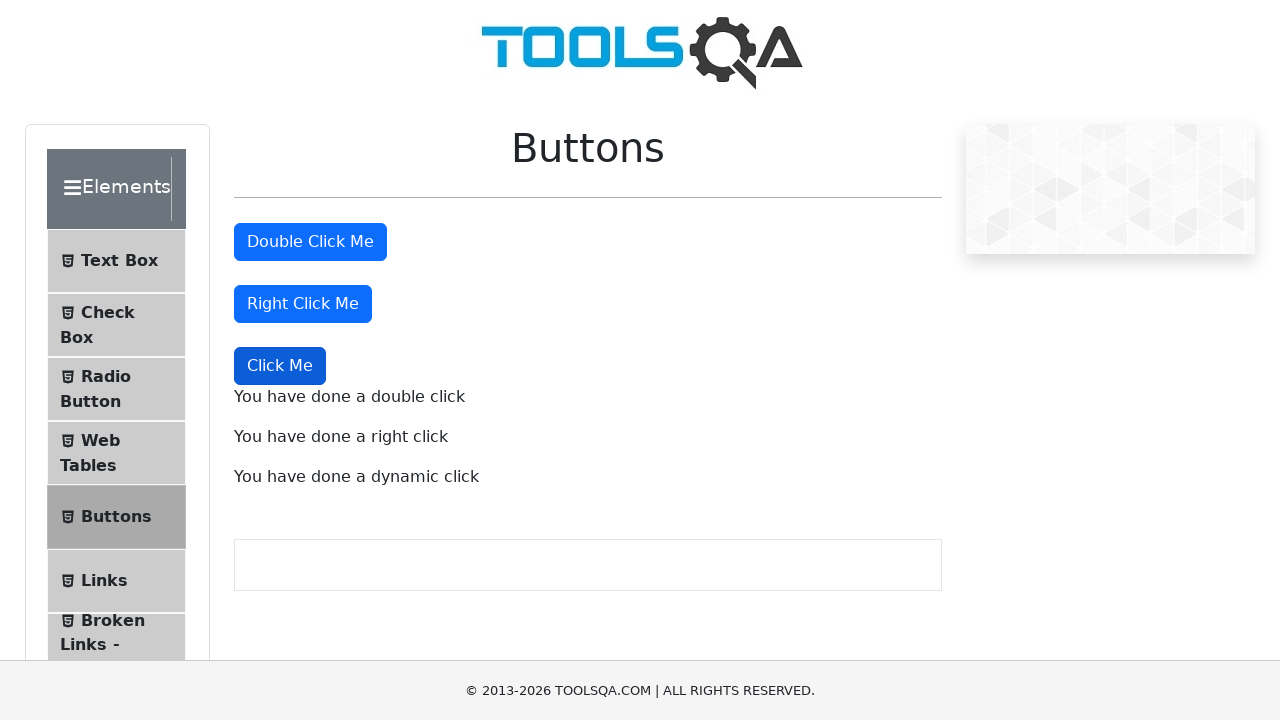

Verified right click message: 'You have done a right click'
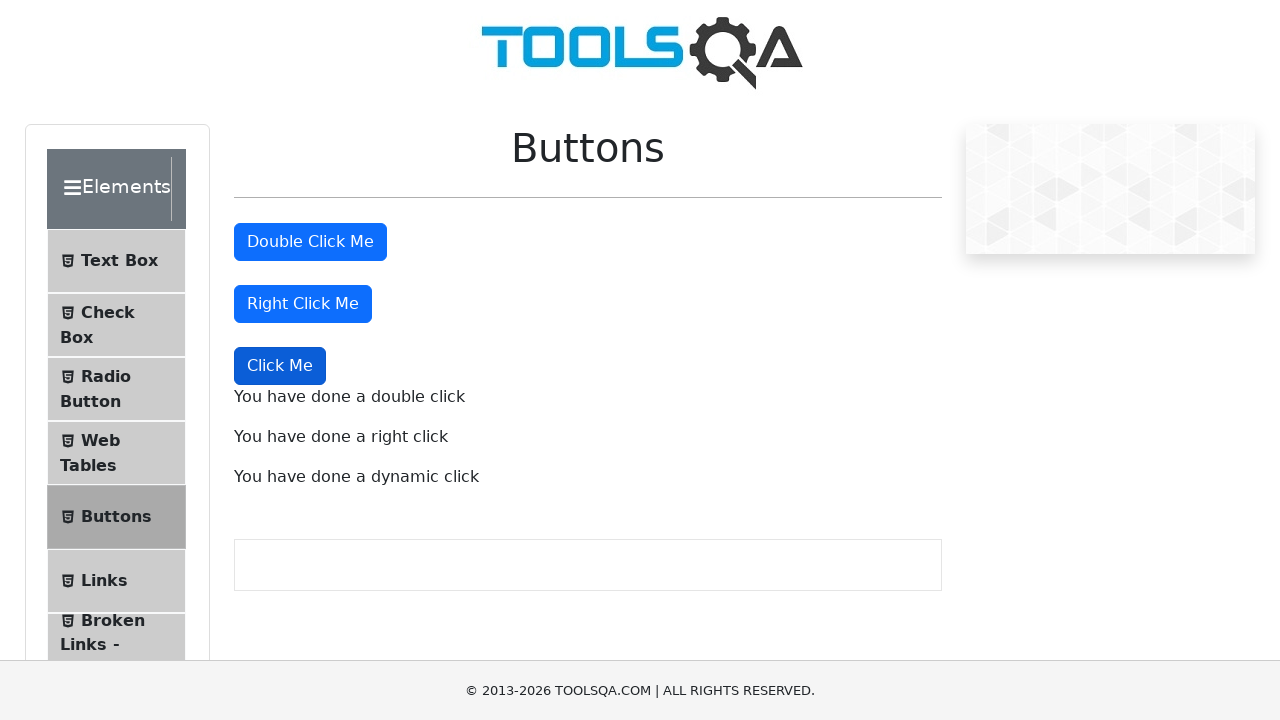

Verified dynamic click message: 'You have done a dynamic click'
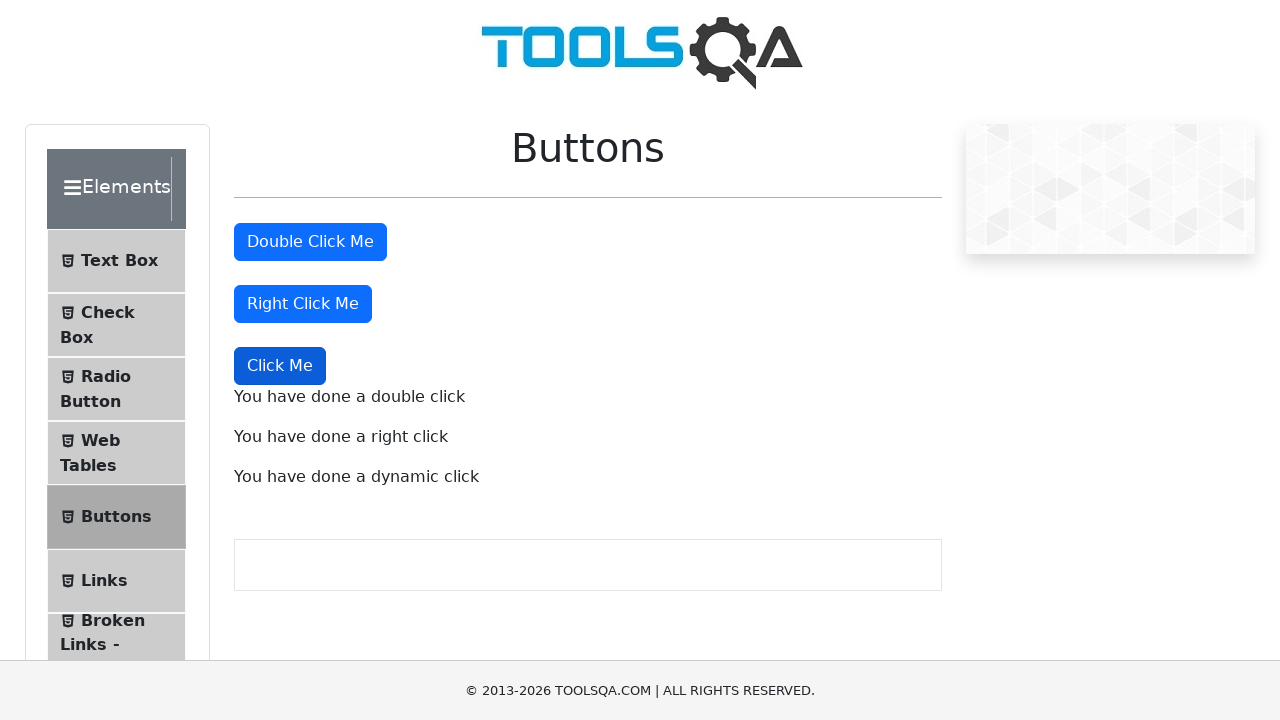

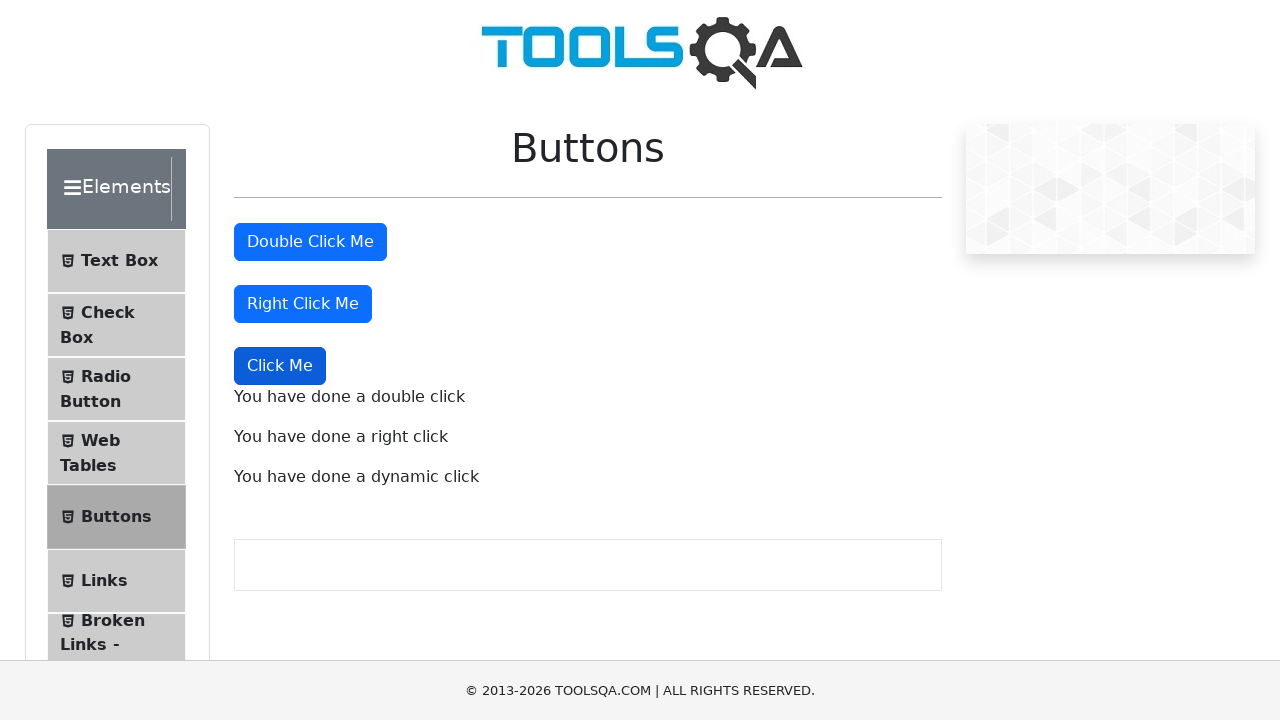